Navigates to Taipei bus route information page and verifies that the bus schedule table loads correctly with route and station information displayed.

Starting URL: https://pda5284.gov.taipei/MQS/route.jsp?rid=17869

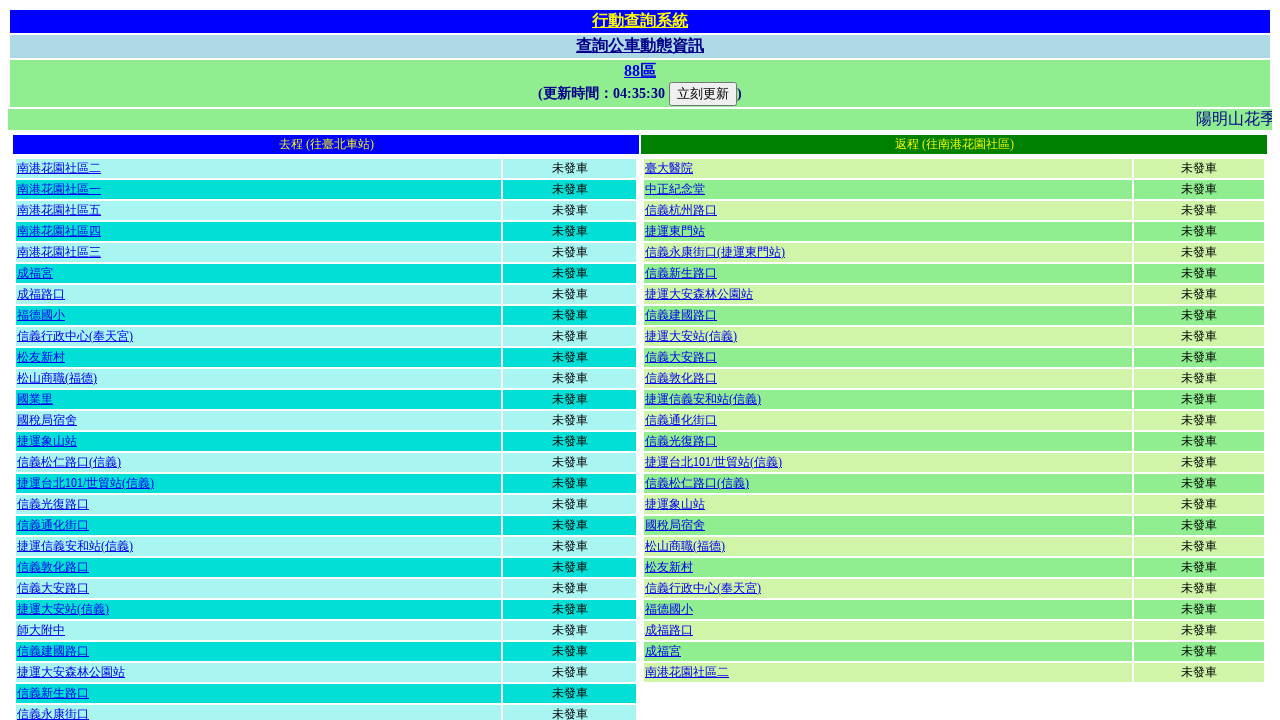

Bus schedule table loaded after waiting up to 20 seconds
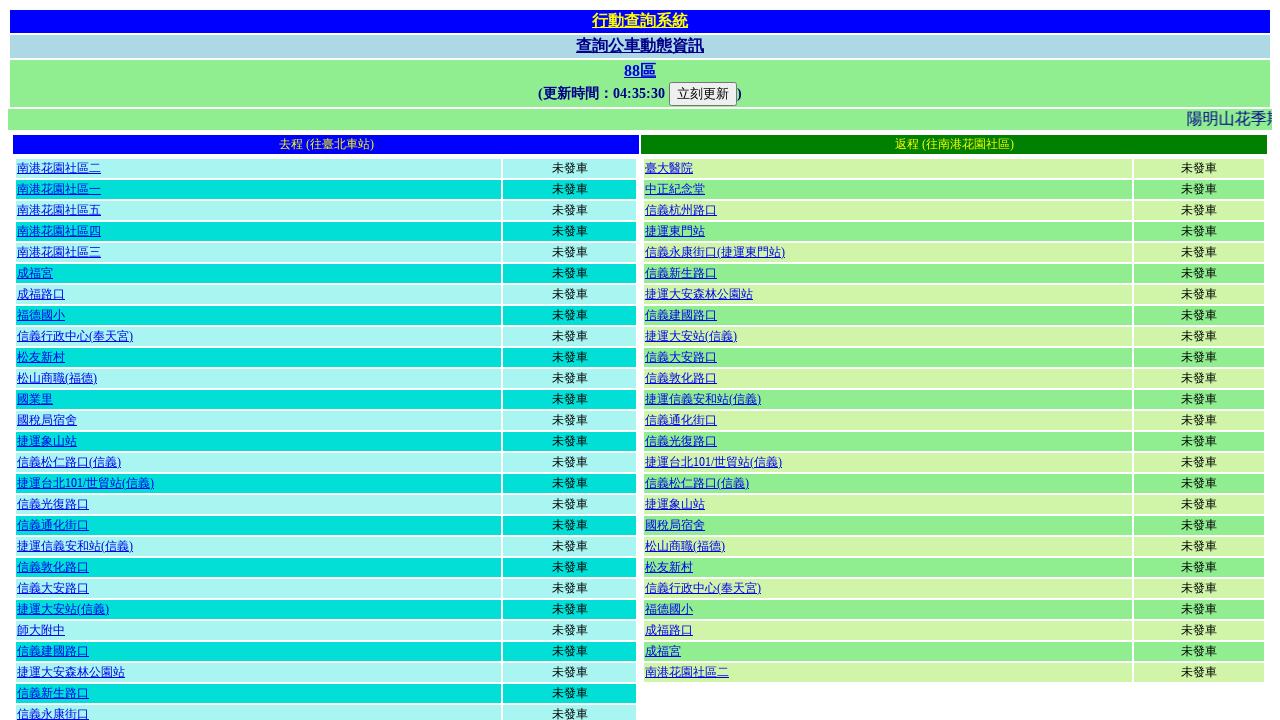

Located and waited for direction information table to be visible
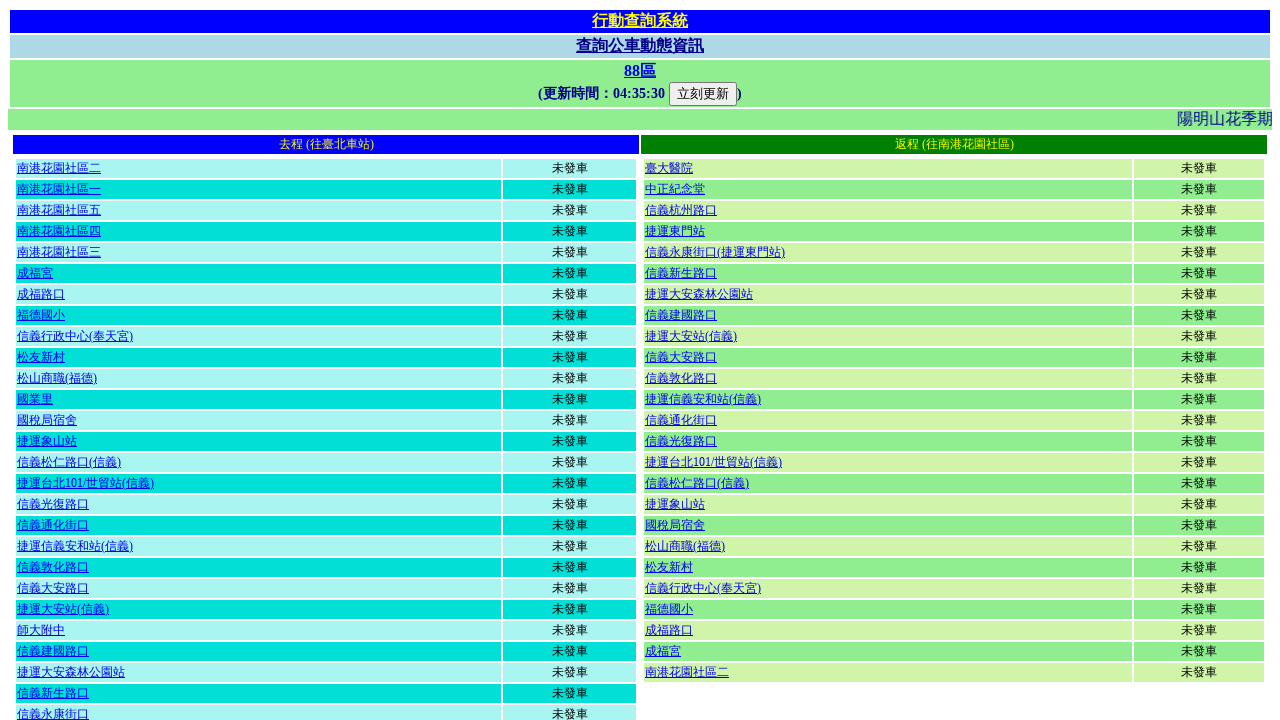

Verified table has 60 rows (minimum 2 required)
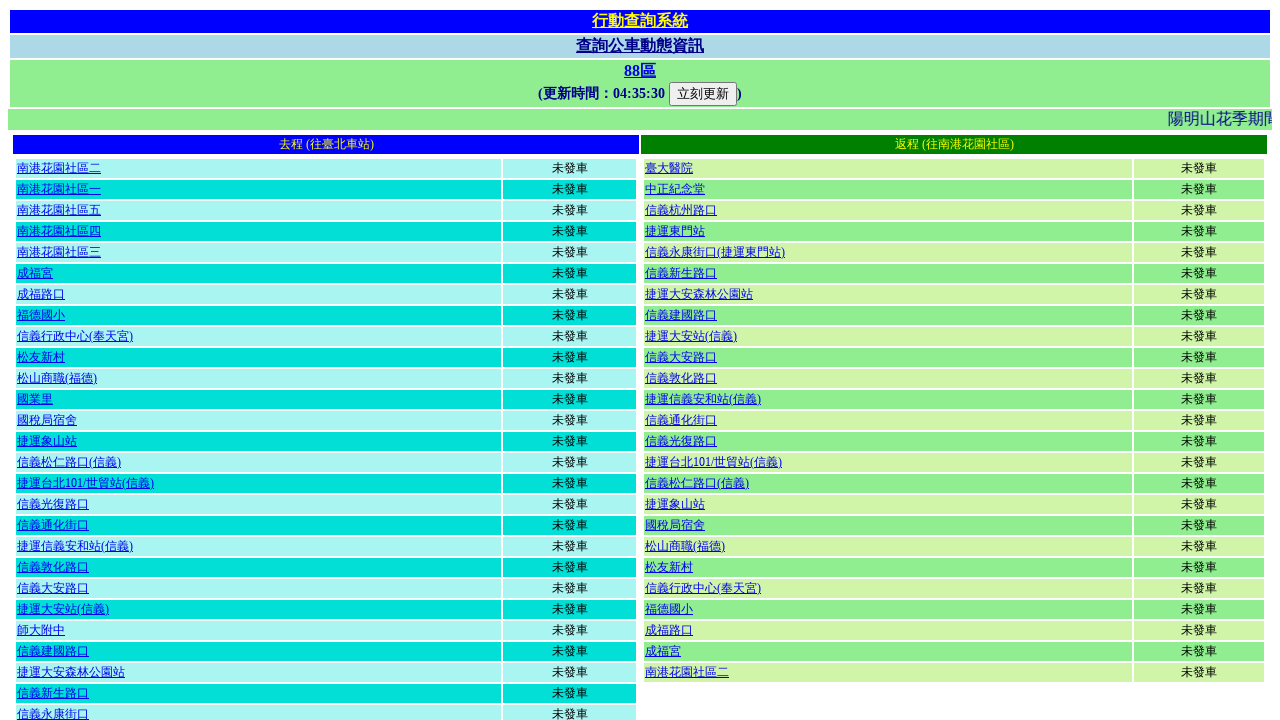

Verified table contains 119 station data cells
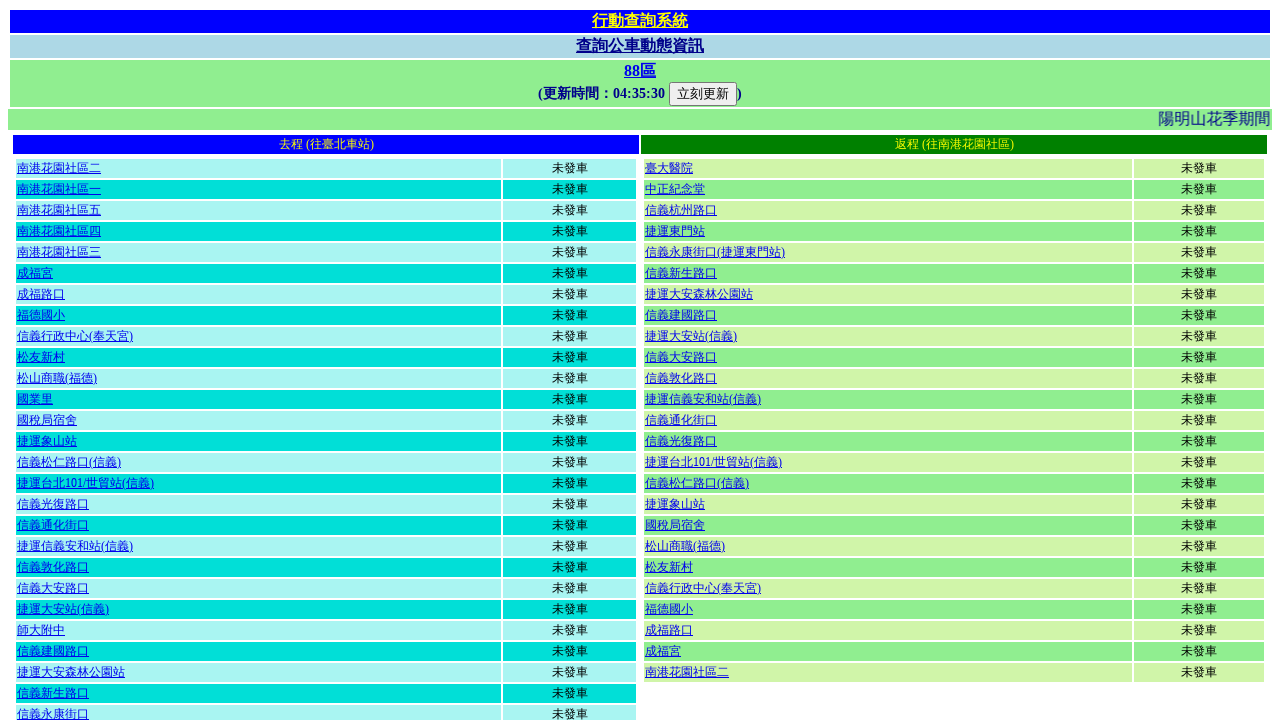

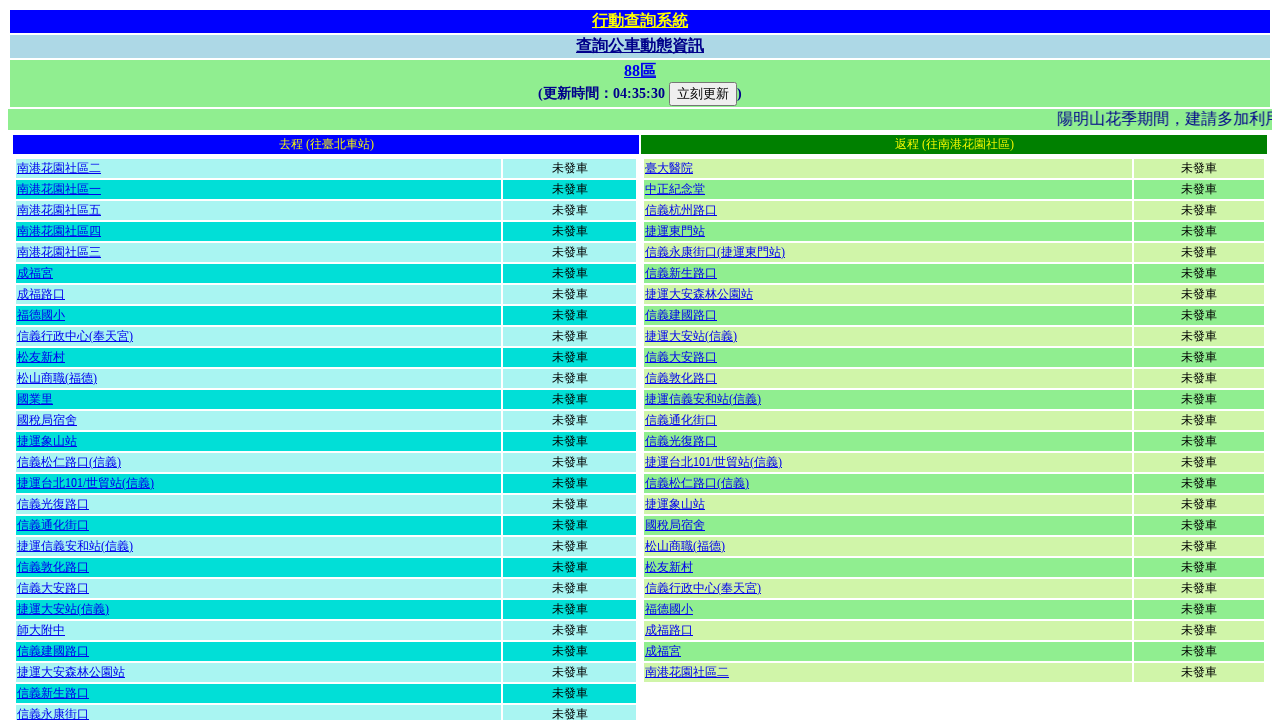